Tests unmarking items as complete by unchecking their checkboxes

Starting URL: https://demo.playwright.dev/todomvc

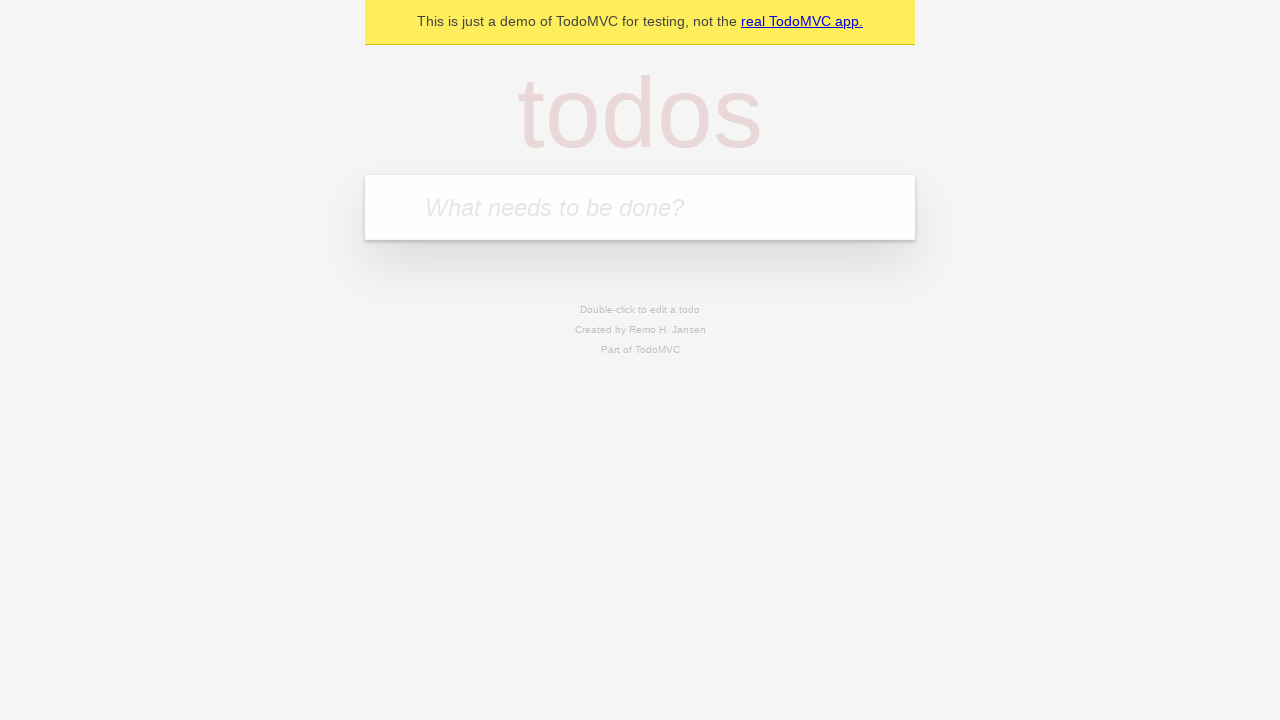

Filled input field with 'buy some cheese' on internal:attr=[placeholder="What needs to be done?"i]
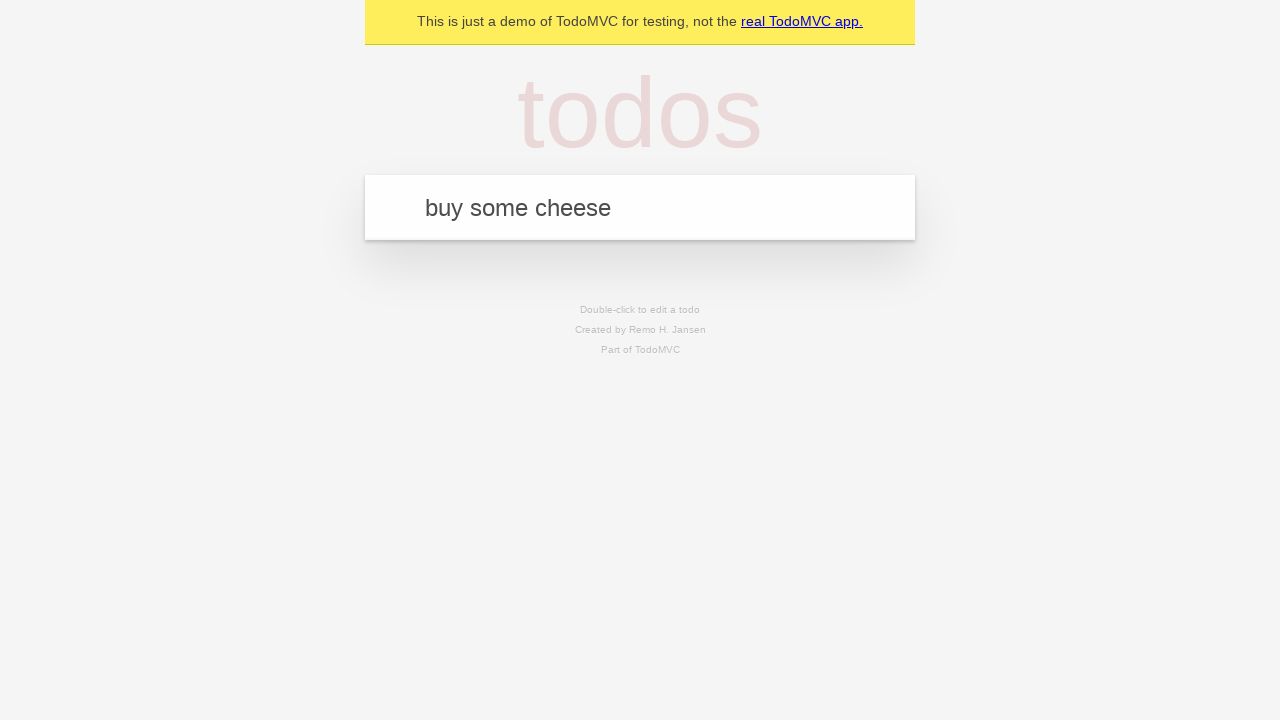

Pressed Enter to add first todo item on internal:attr=[placeholder="What needs to be done?"i]
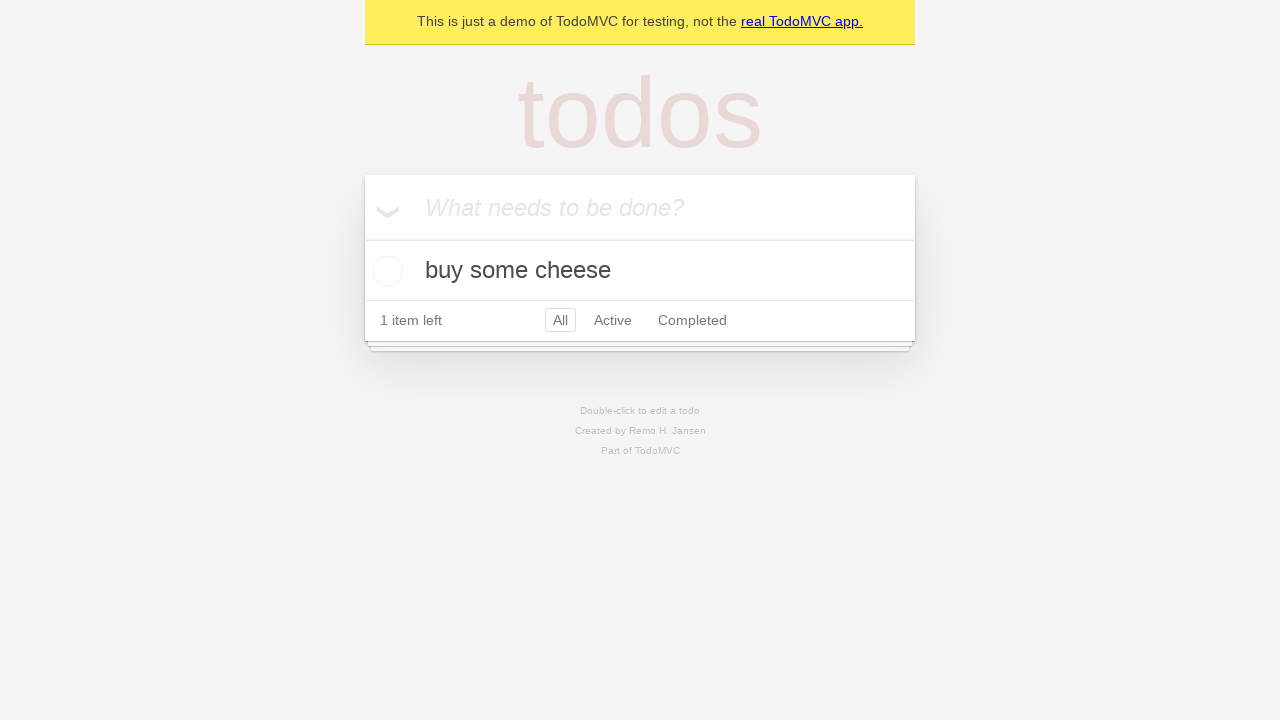

Filled input field with 'feed the cat' on internal:attr=[placeholder="What needs to be done?"i]
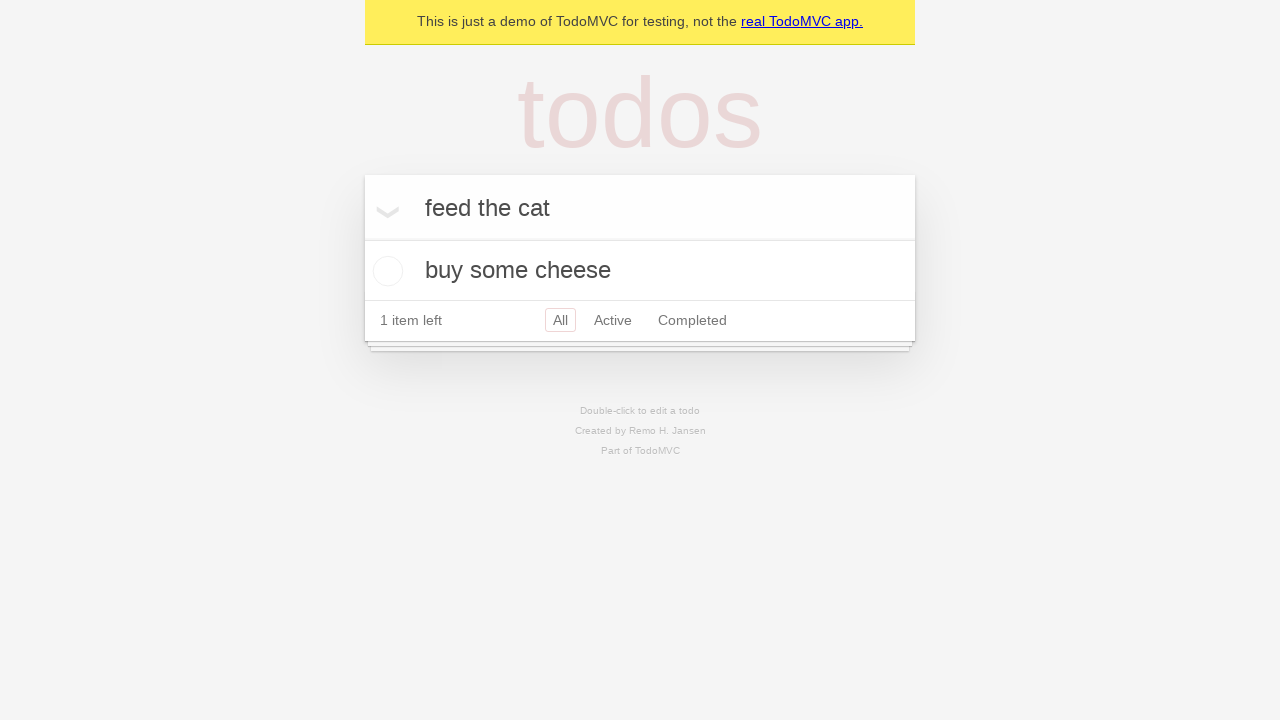

Pressed Enter to add second todo item on internal:attr=[placeholder="What needs to be done?"i]
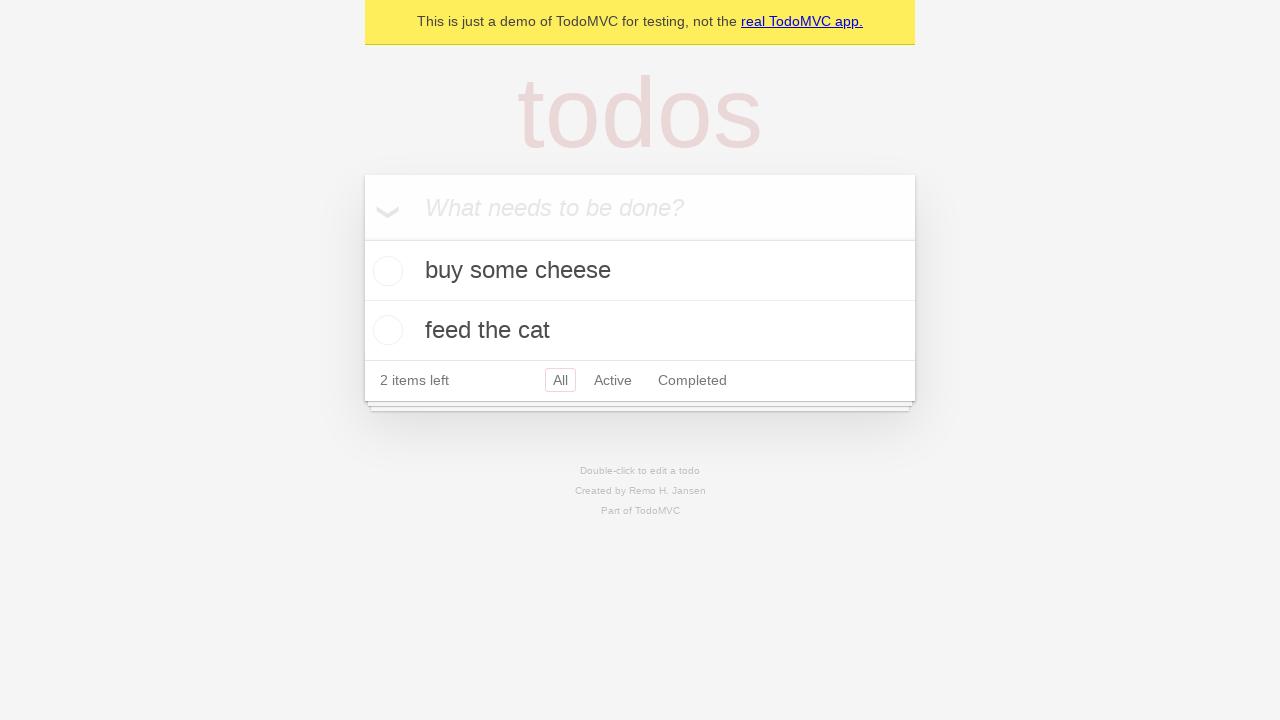

Checked the first todo item checkbox at (385, 271) on internal:testid=[data-testid="todo-item"s] >> nth=0 >> internal:role=checkbox
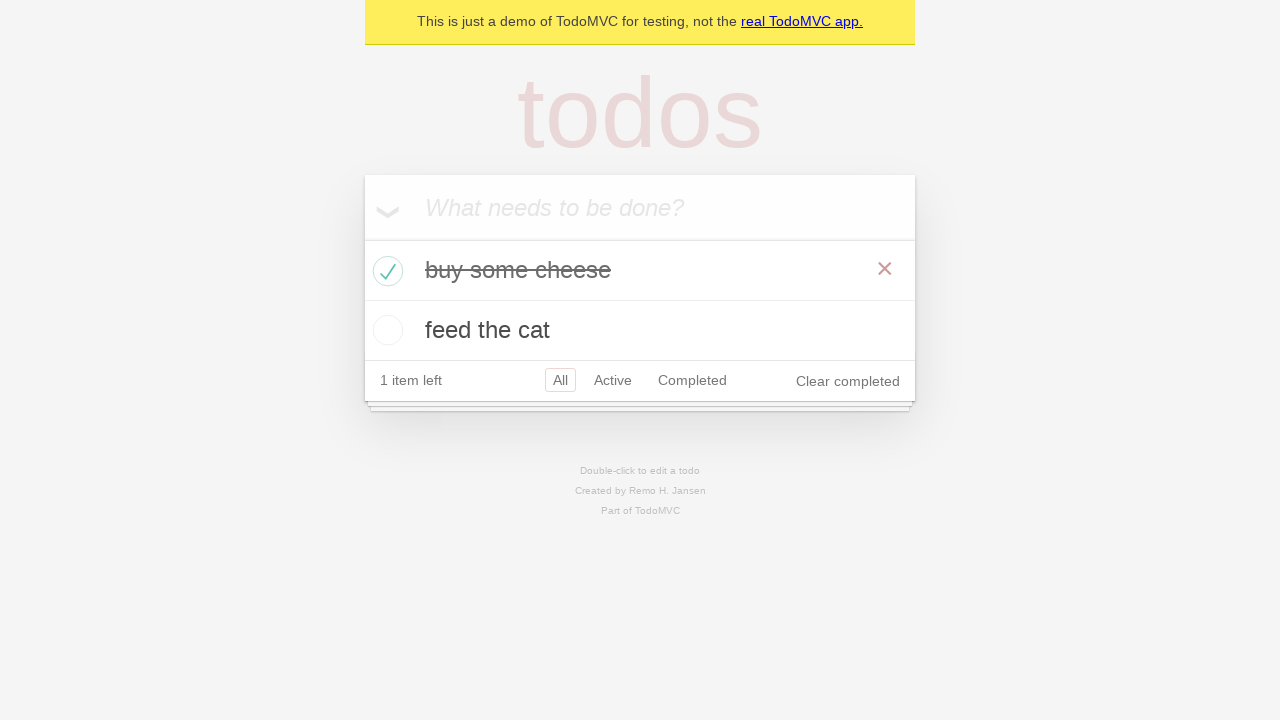

Unchecked the first todo item checkbox to mark as incomplete at (385, 271) on internal:testid=[data-testid="todo-item"s] >> nth=0 >> internal:role=checkbox
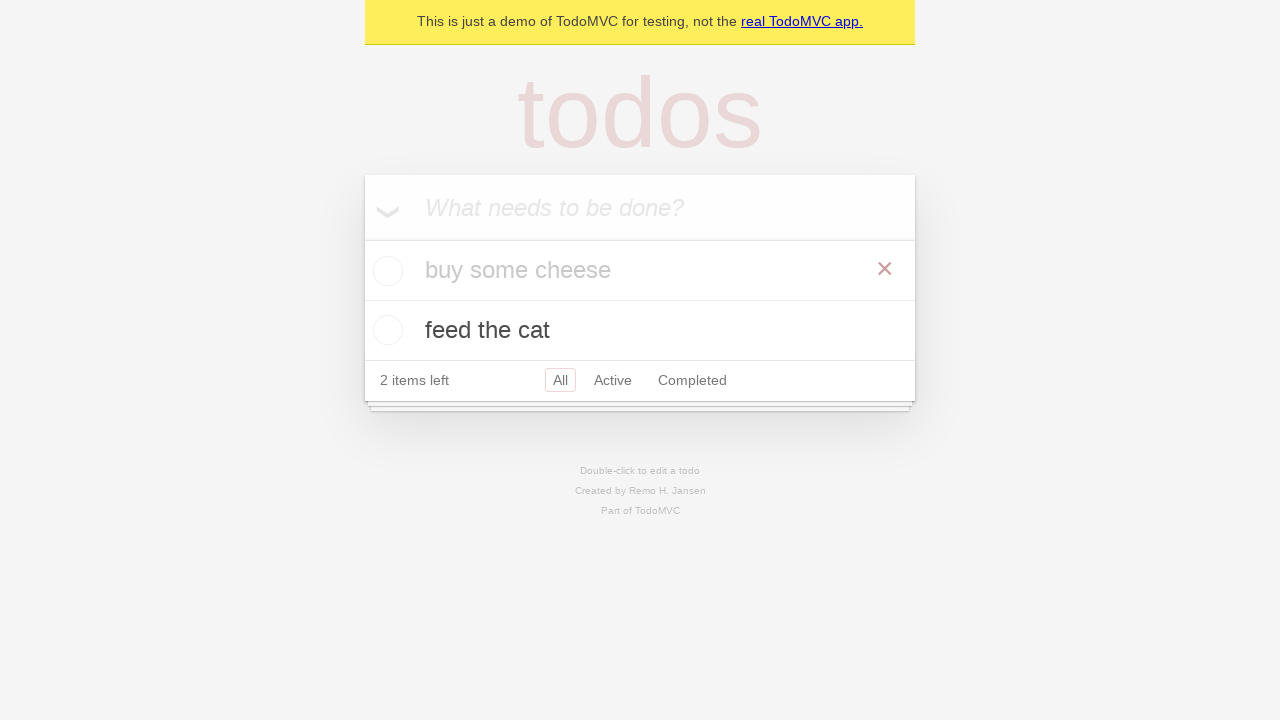

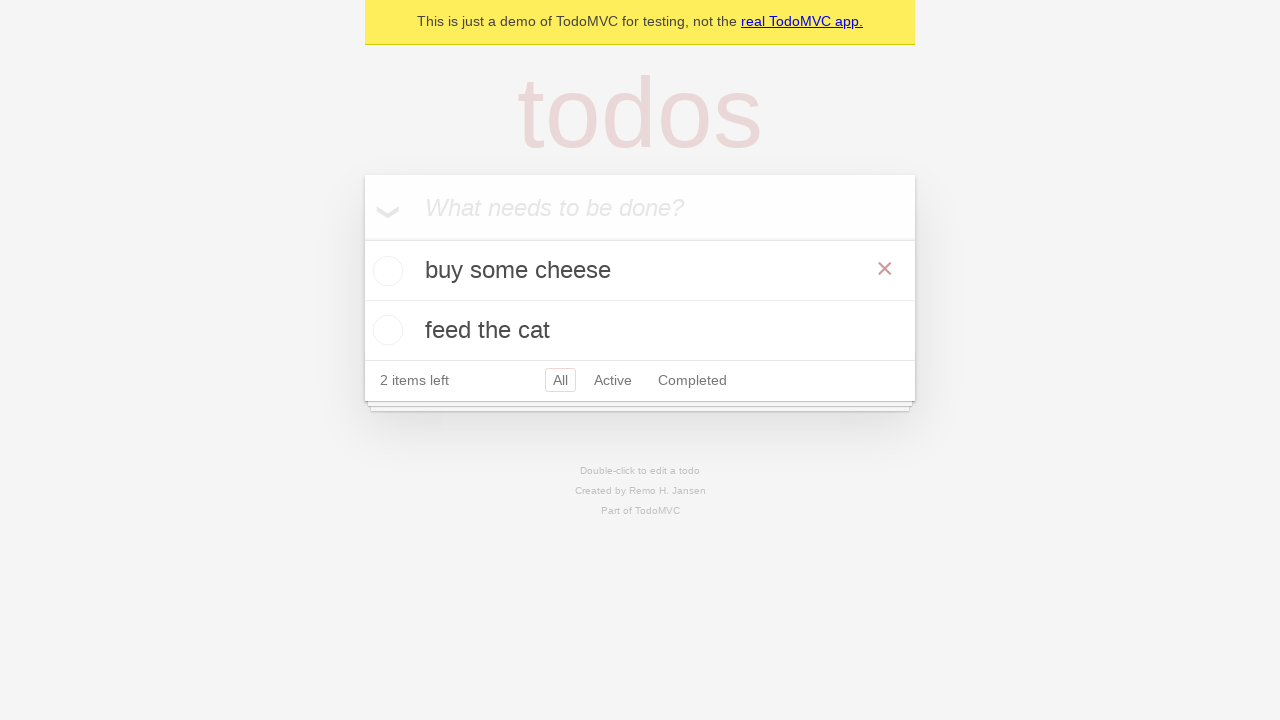